Opens the Set card game website and verifies the page title matches the expected value "Set - online card game"

Starting URL: http://smart-games.org/en/set_classic/start/10

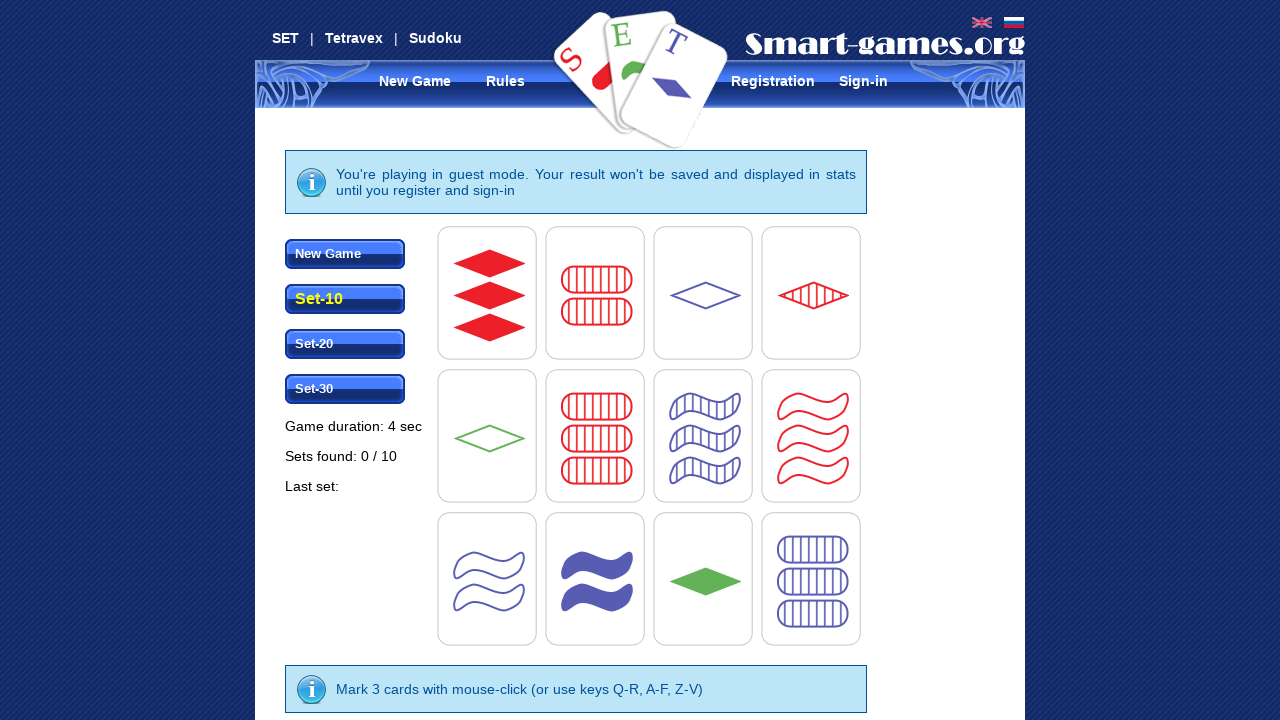

Navigated to Set card game website
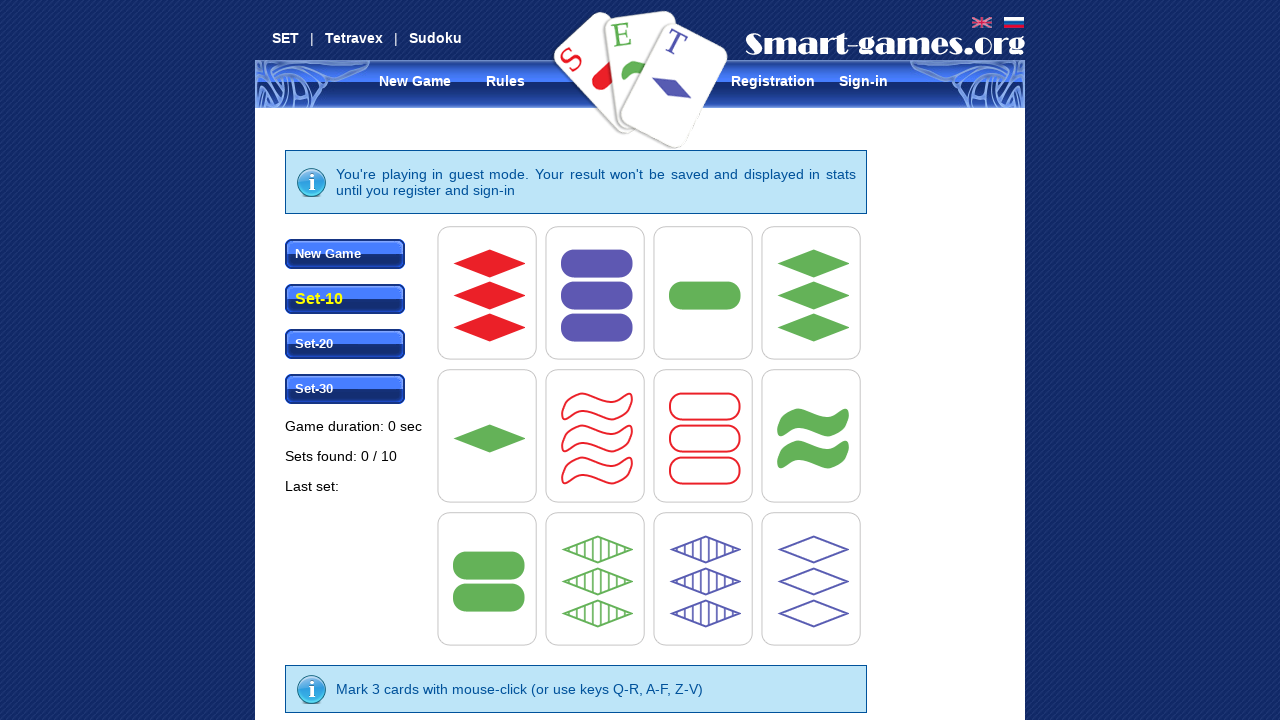

Page loaded (domcontentloaded state reached)
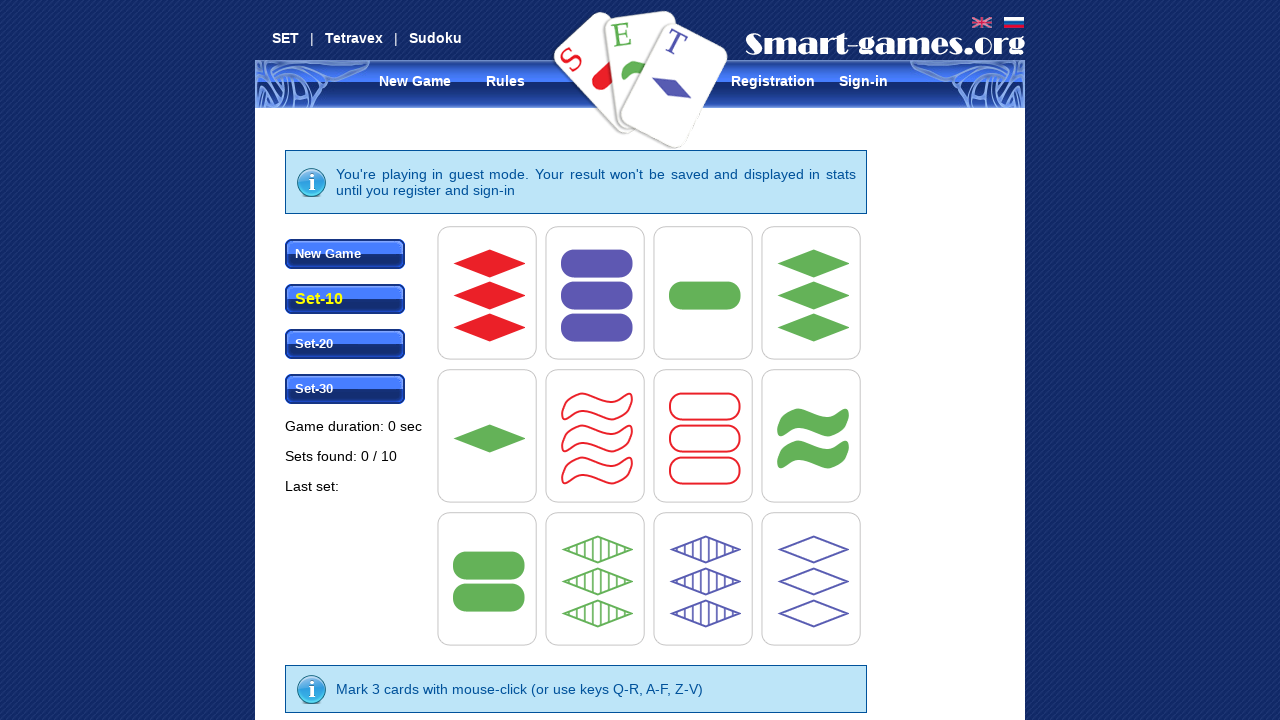

Verified page title matches 'Set - online card game'
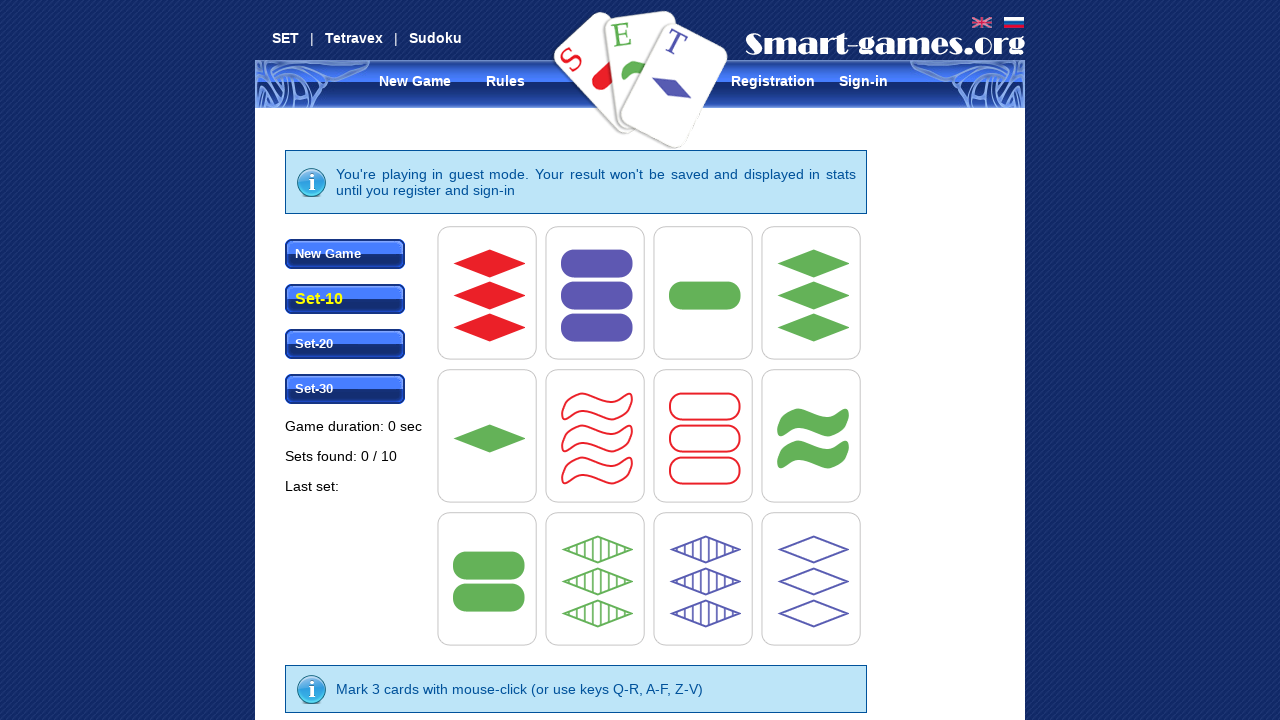

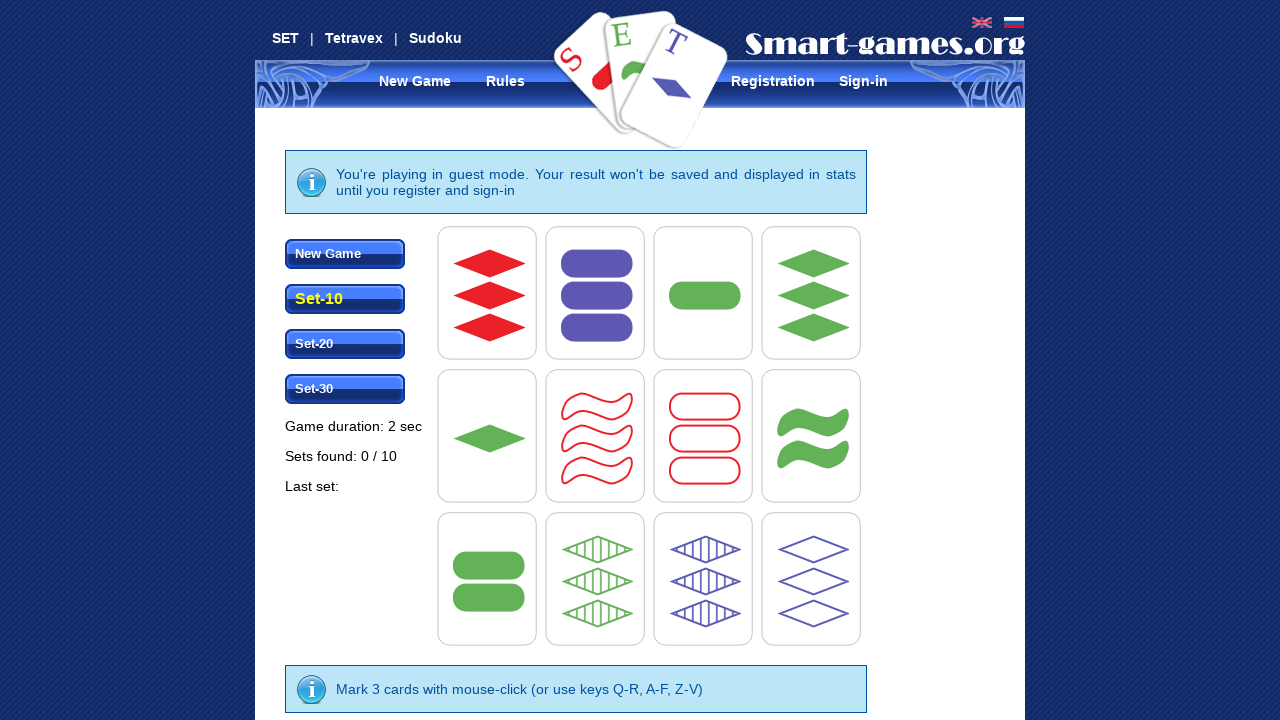